Tests that entering an empty string when editing removes the todo item

Starting URL: https://demo.playwright.dev/todomvc

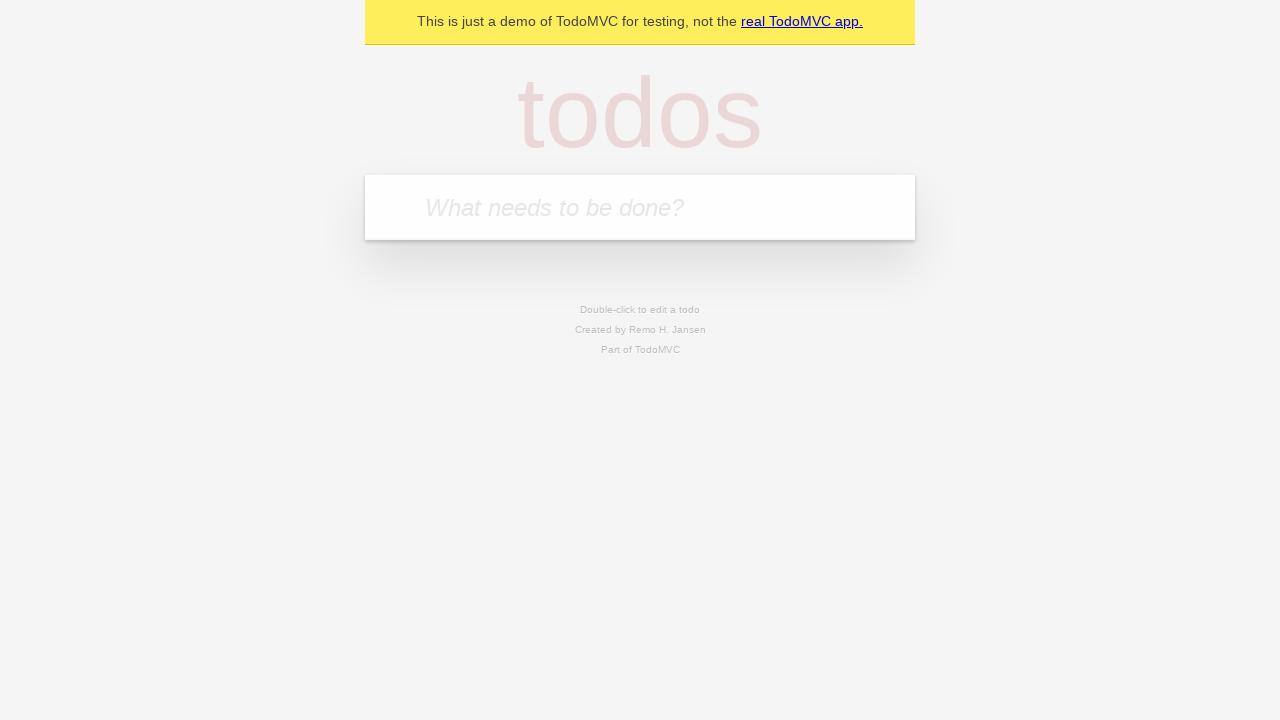

Filled first todo input with 'buy some cheese' on internal:attr=[placeholder="What needs to be done?"i]
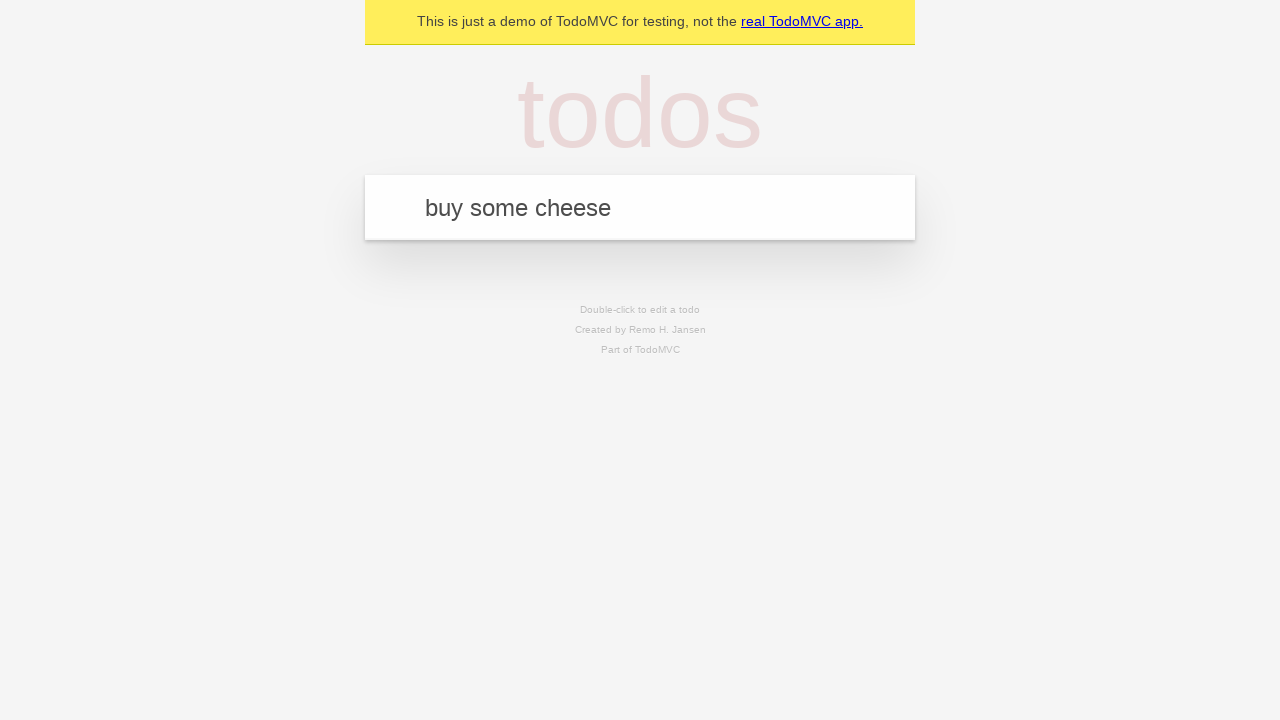

Pressed Enter to create first todo item on internal:attr=[placeholder="What needs to be done?"i]
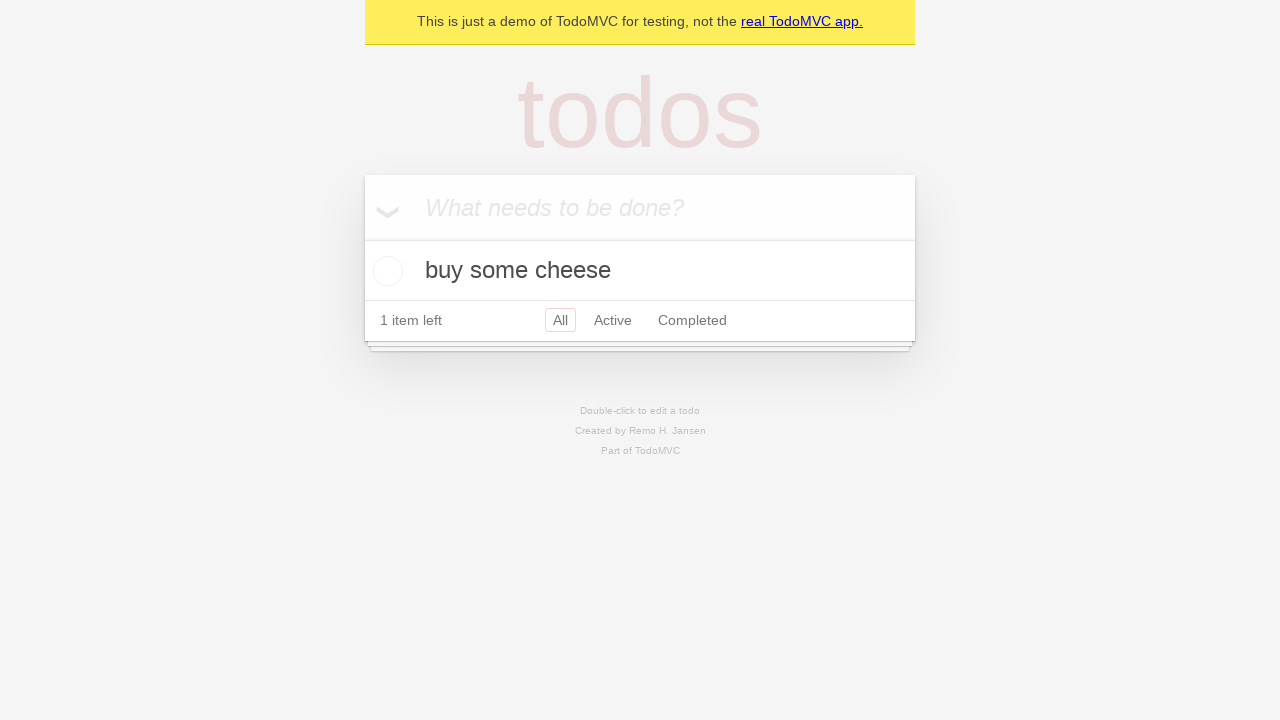

Filled second todo input with 'feed the cat' on internal:attr=[placeholder="What needs to be done?"i]
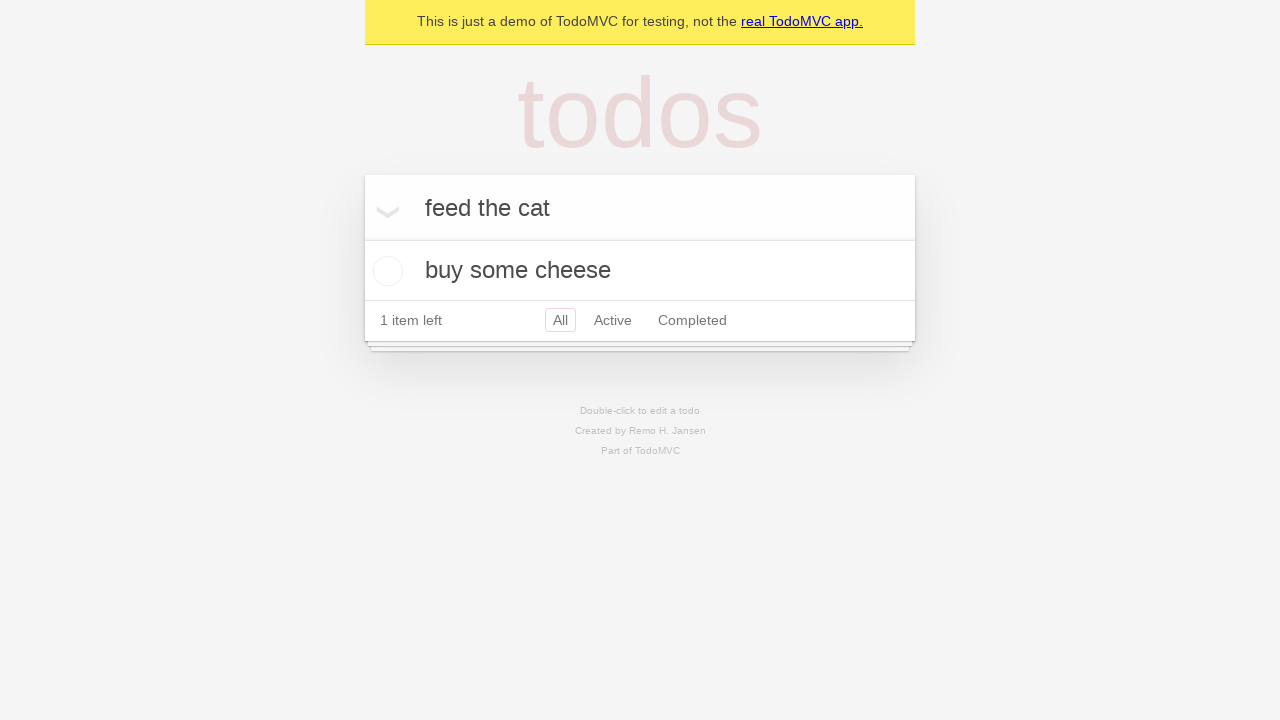

Pressed Enter to create second todo item on internal:attr=[placeholder="What needs to be done?"i]
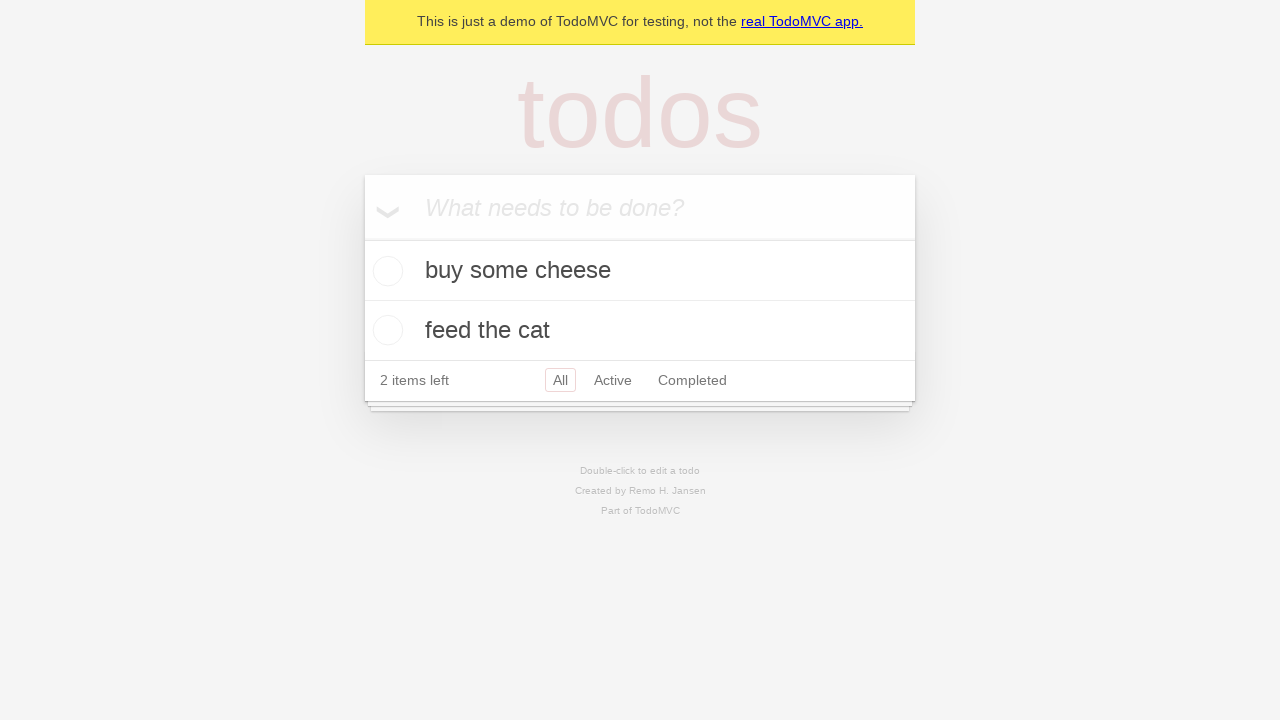

Filled third todo input with 'book a doctors appointment' on internal:attr=[placeholder="What needs to be done?"i]
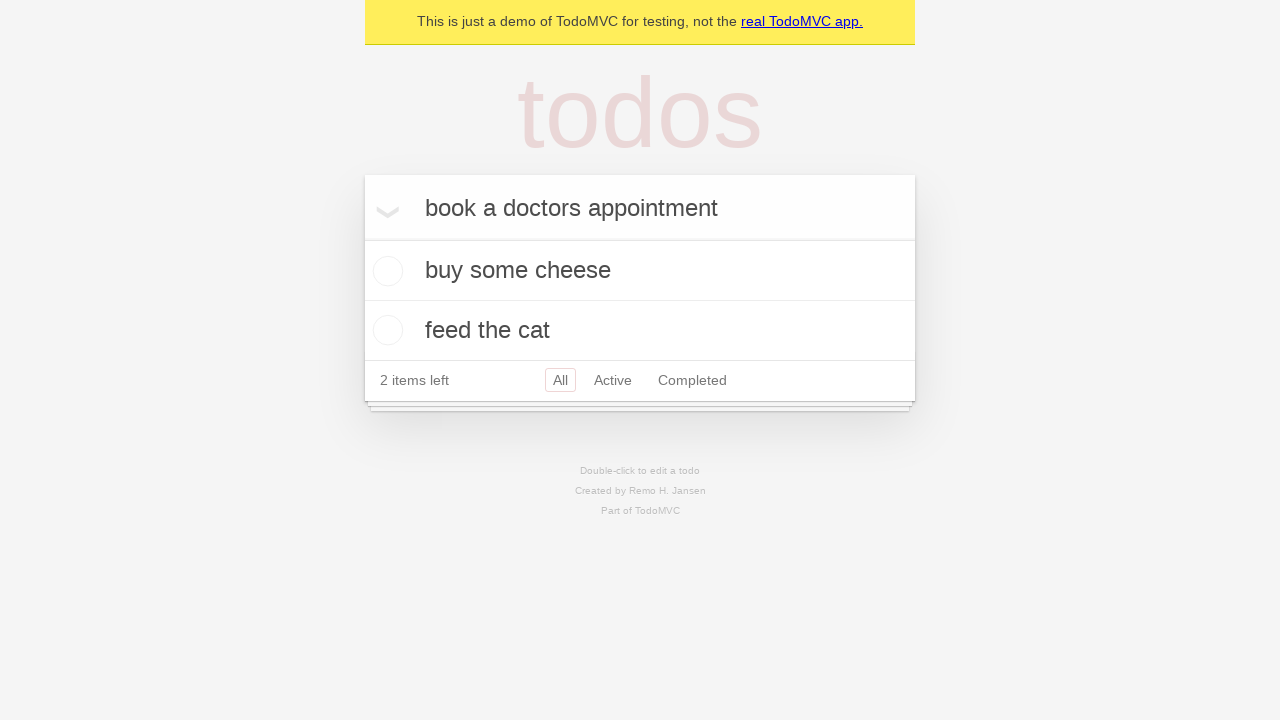

Pressed Enter to create third todo item on internal:attr=[placeholder="What needs to be done?"i]
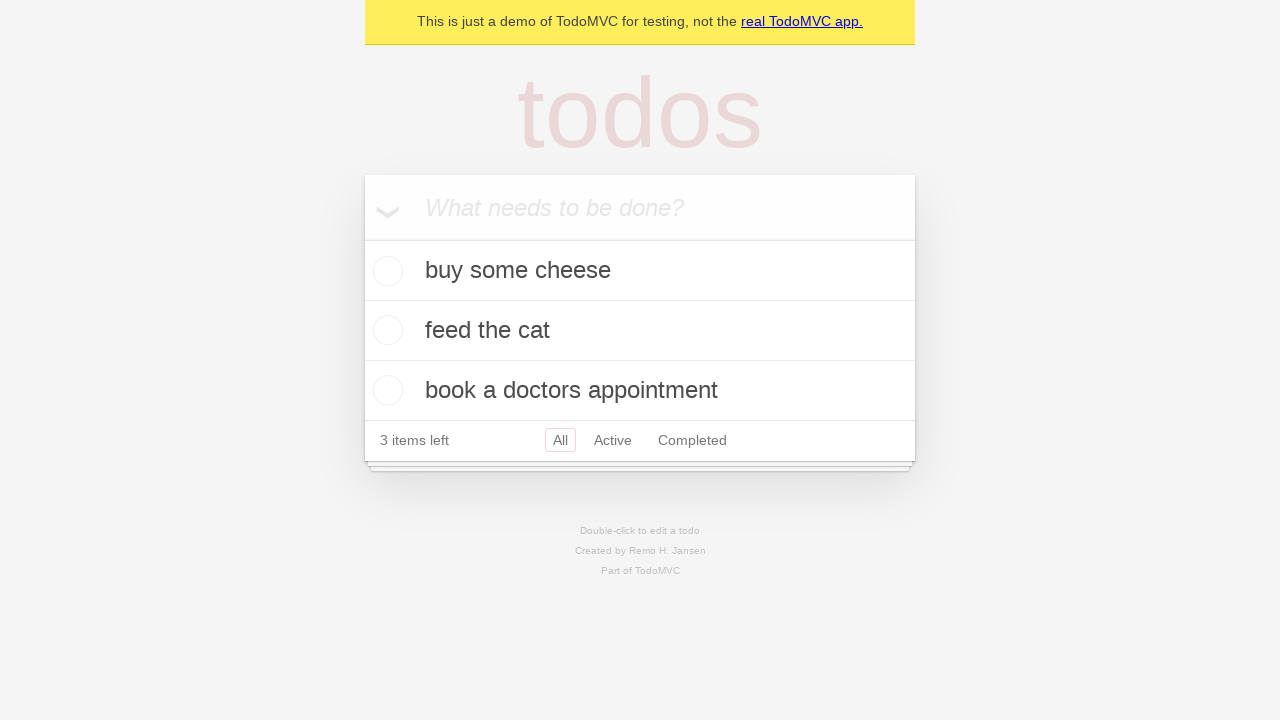

Located all todo items
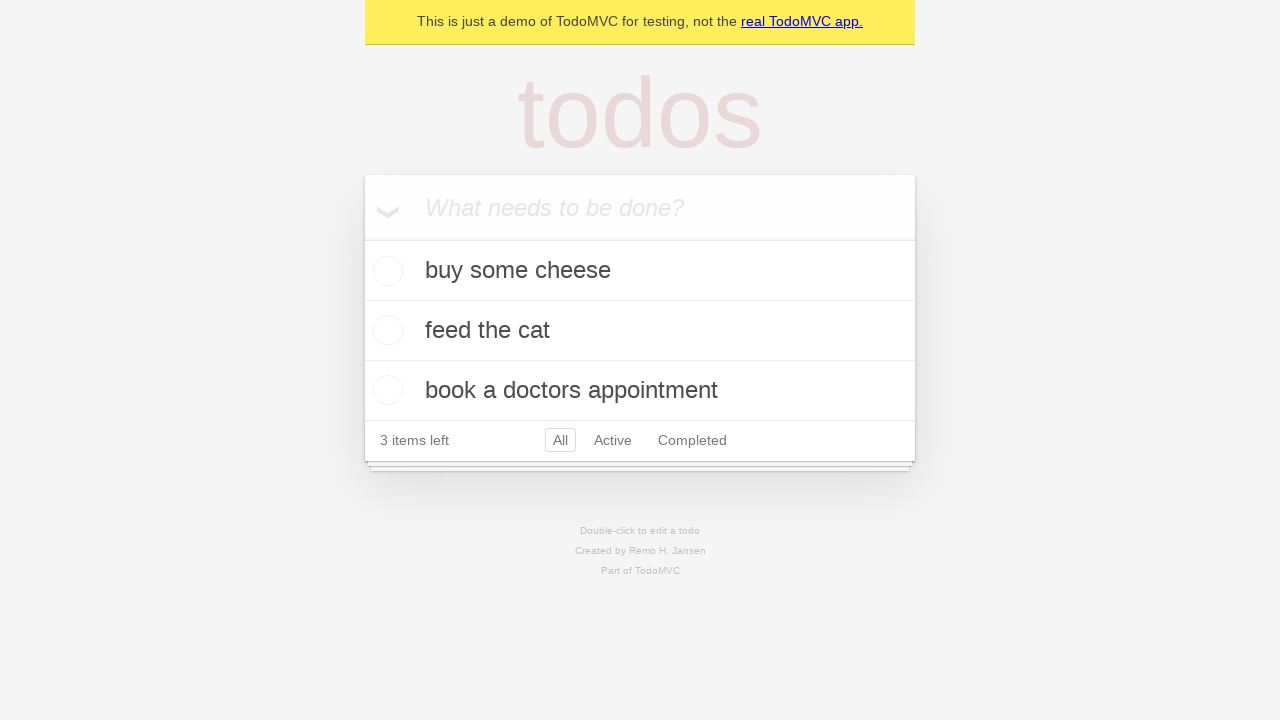

Double-clicked second todo item to enter edit mode at (640, 331) on internal:testid=[data-testid="todo-item"s] >> nth=1
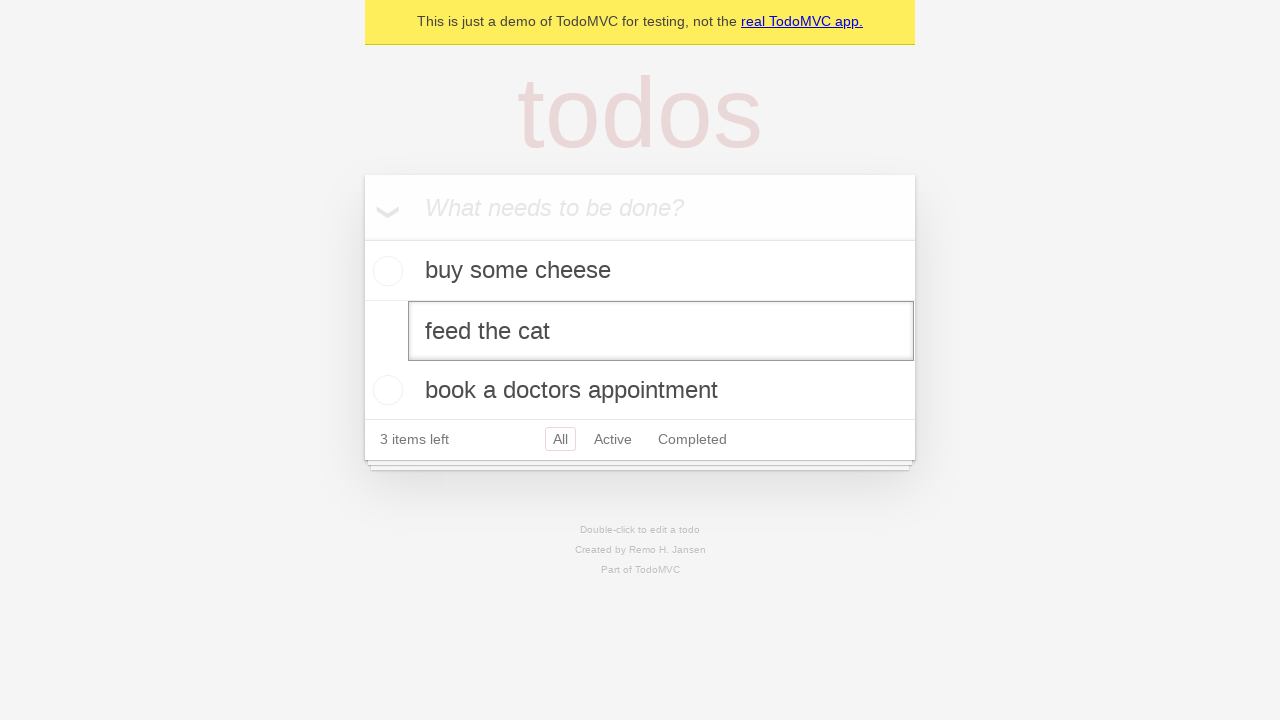

Located edit textbox for second todo item
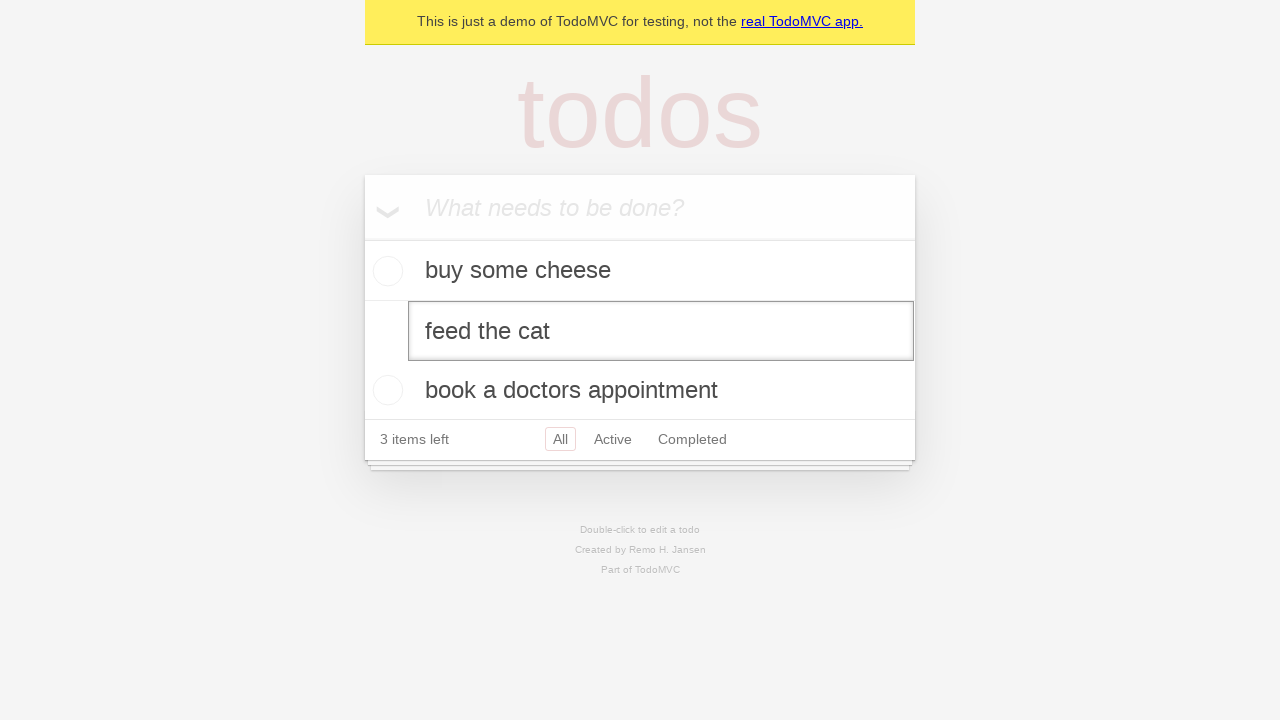

Cleared the edit textbox by filling with empty string on internal:testid=[data-testid="todo-item"s] >> nth=1 >> internal:role=textbox[nam
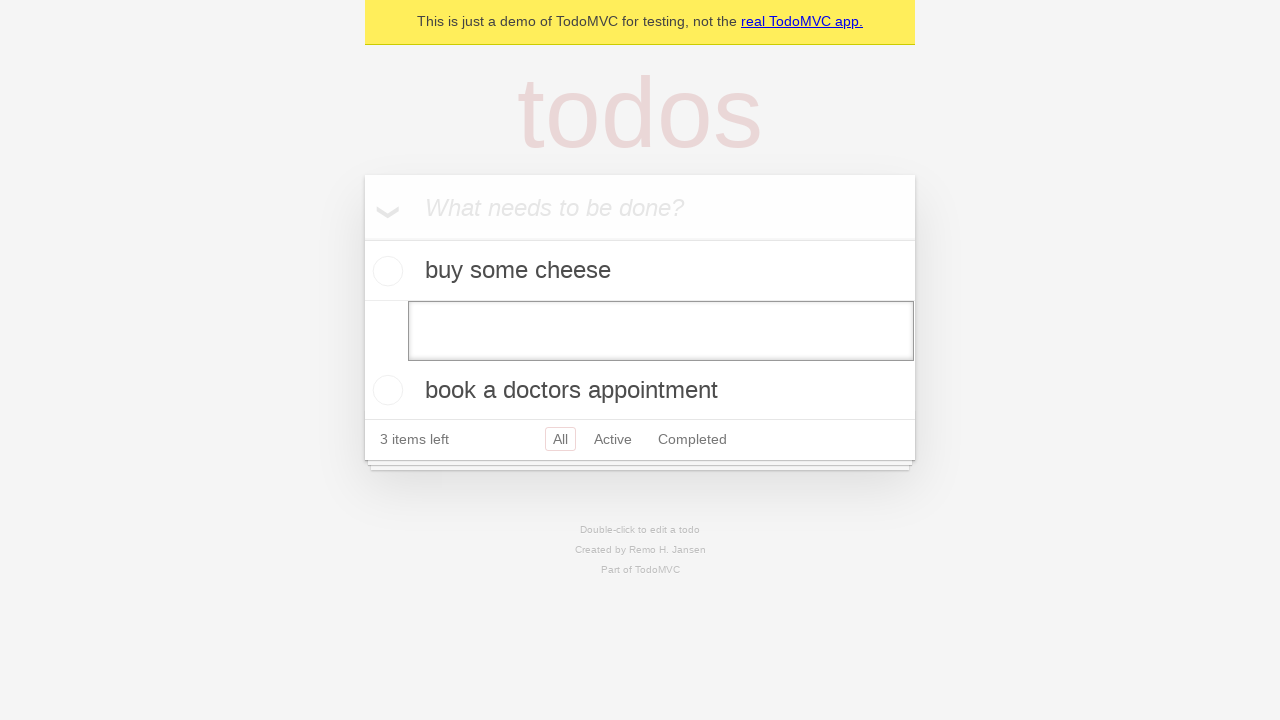

Pressed Enter to submit empty text and remove the todo item on internal:testid=[data-testid="todo-item"s] >> nth=1 >> internal:role=textbox[nam
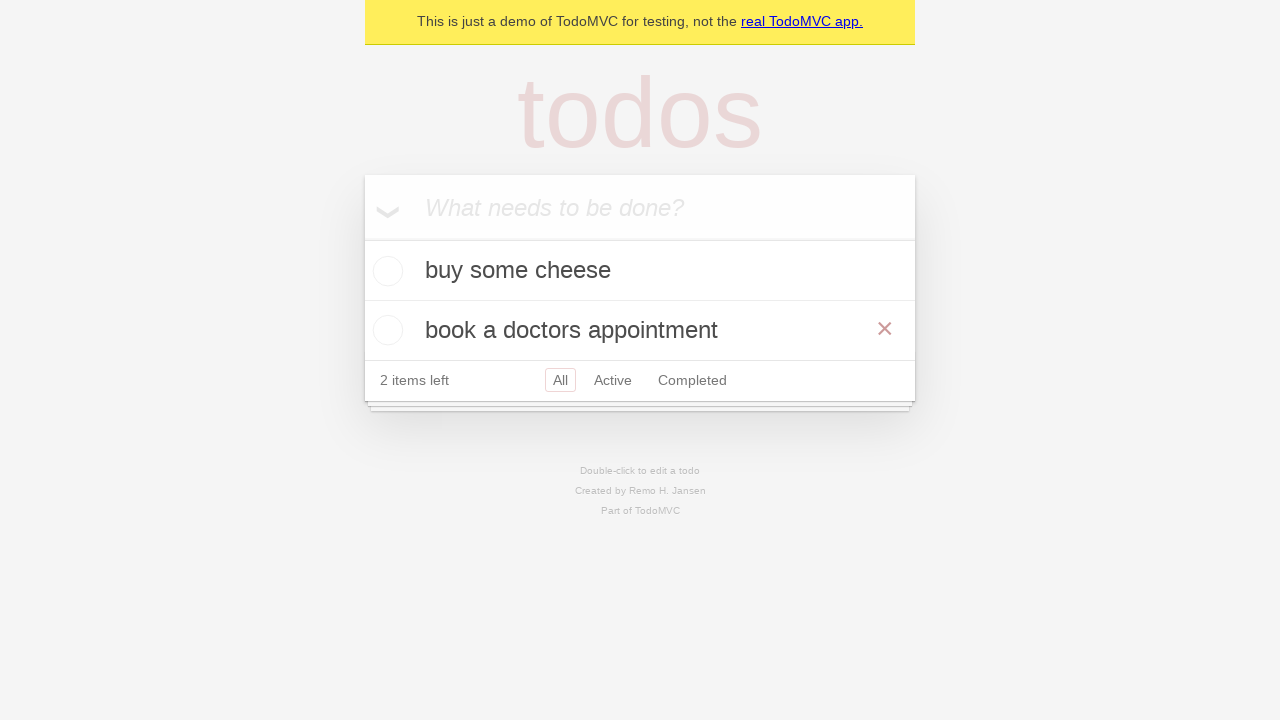

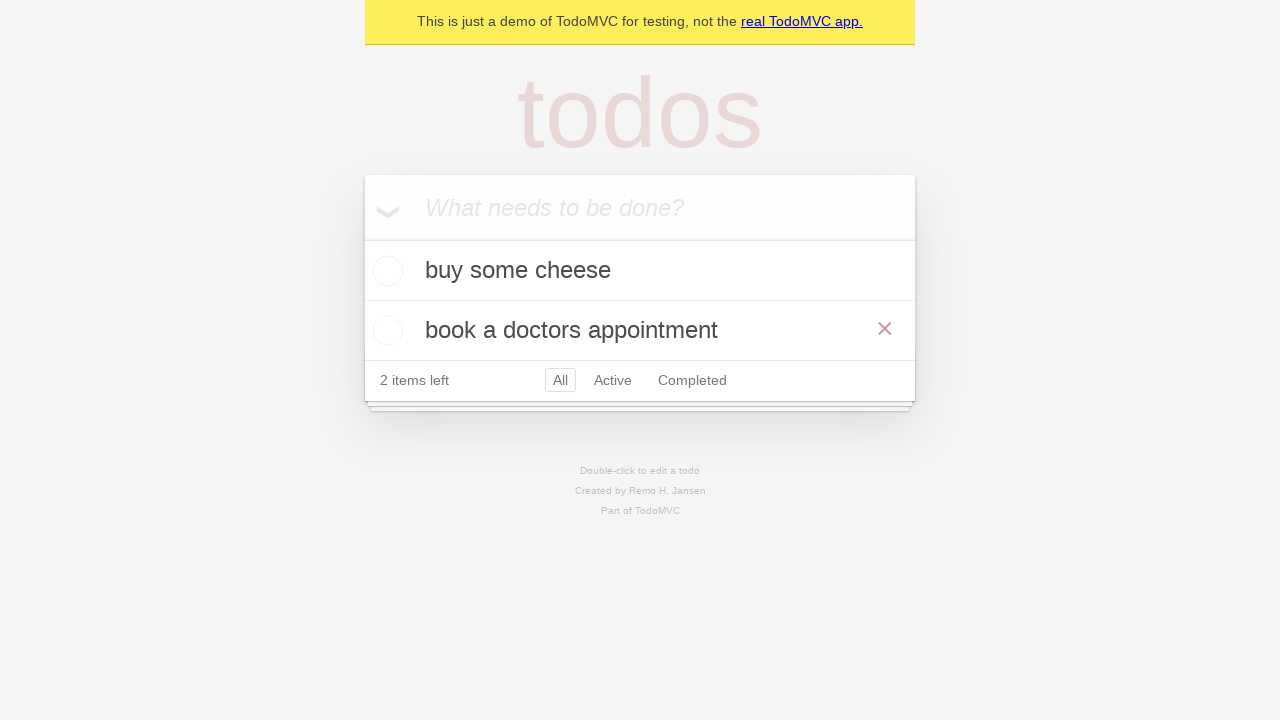